Navigates through multiple pages of the nonk.dev website (home, projects, about) and tests responsive design by switching between landscape and portrait viewport sizes on each page.

Starting URL: https://nonk.dev/

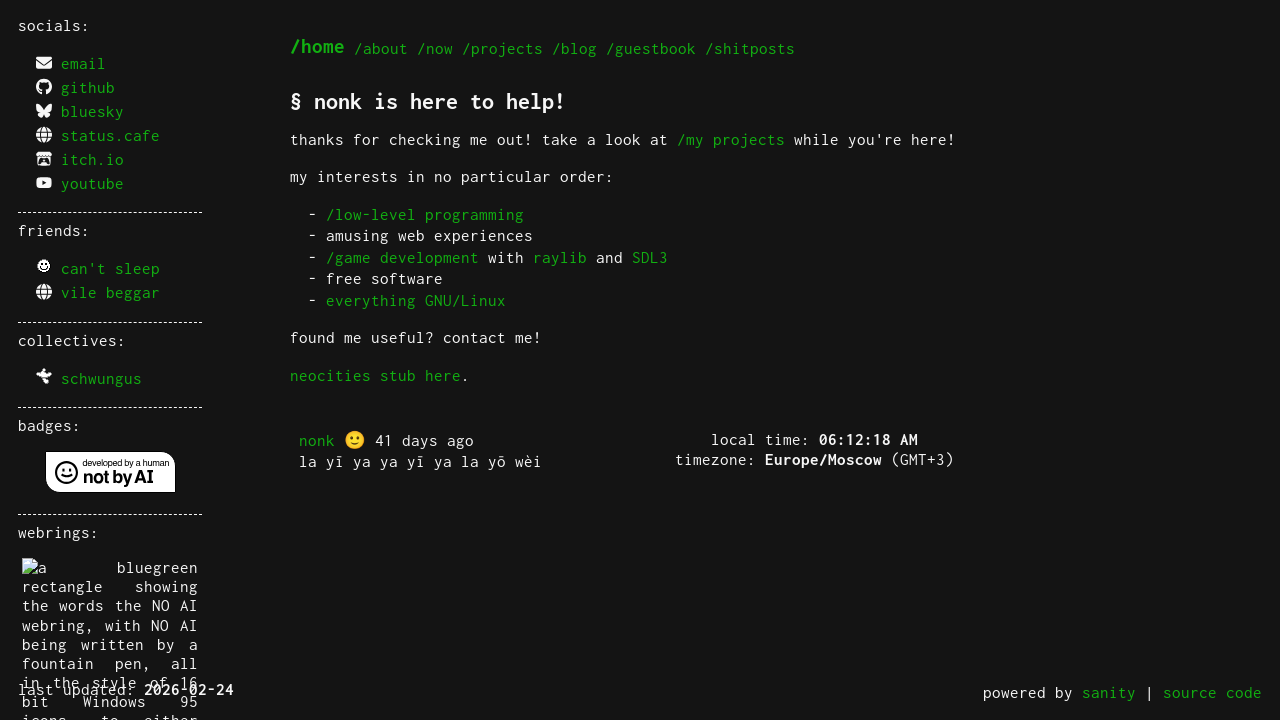

Set viewport to landscape (1366x768) on home page
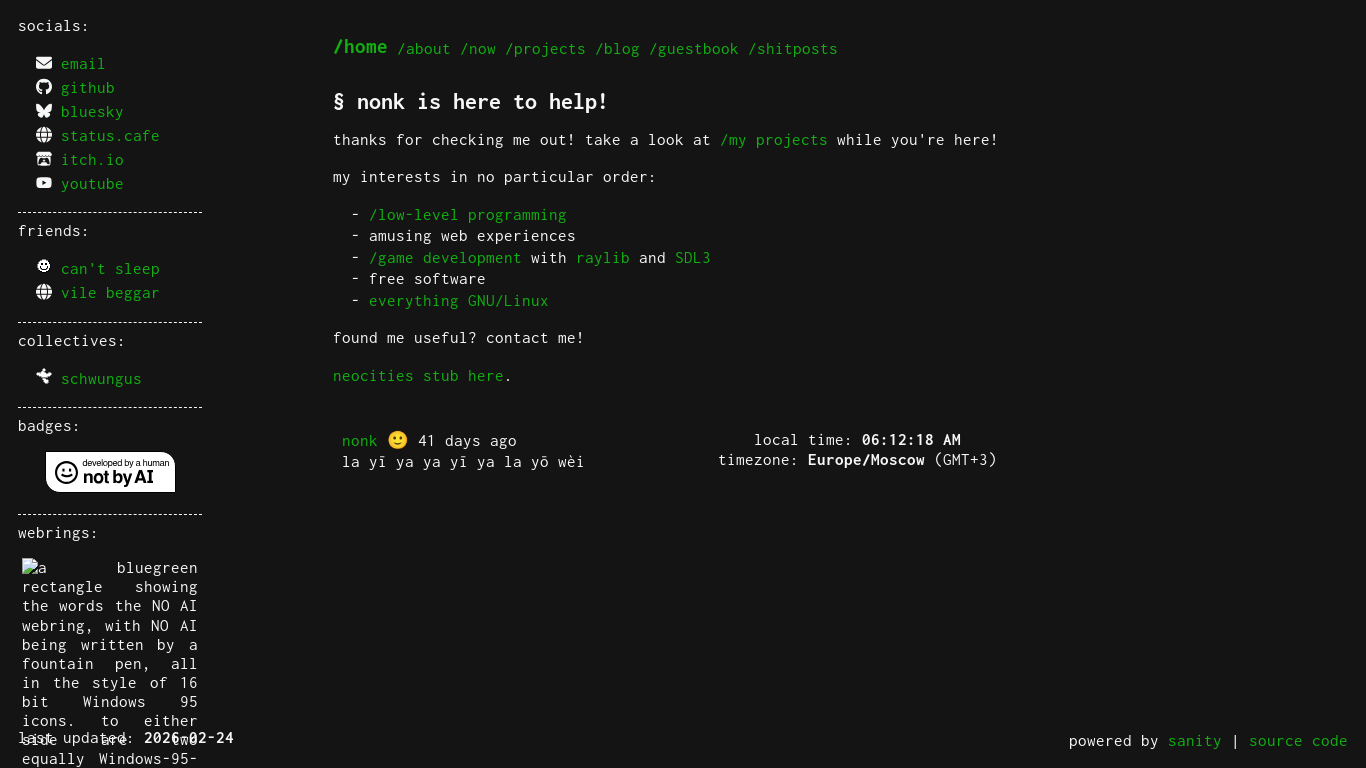

Home page loaded in landscape viewport
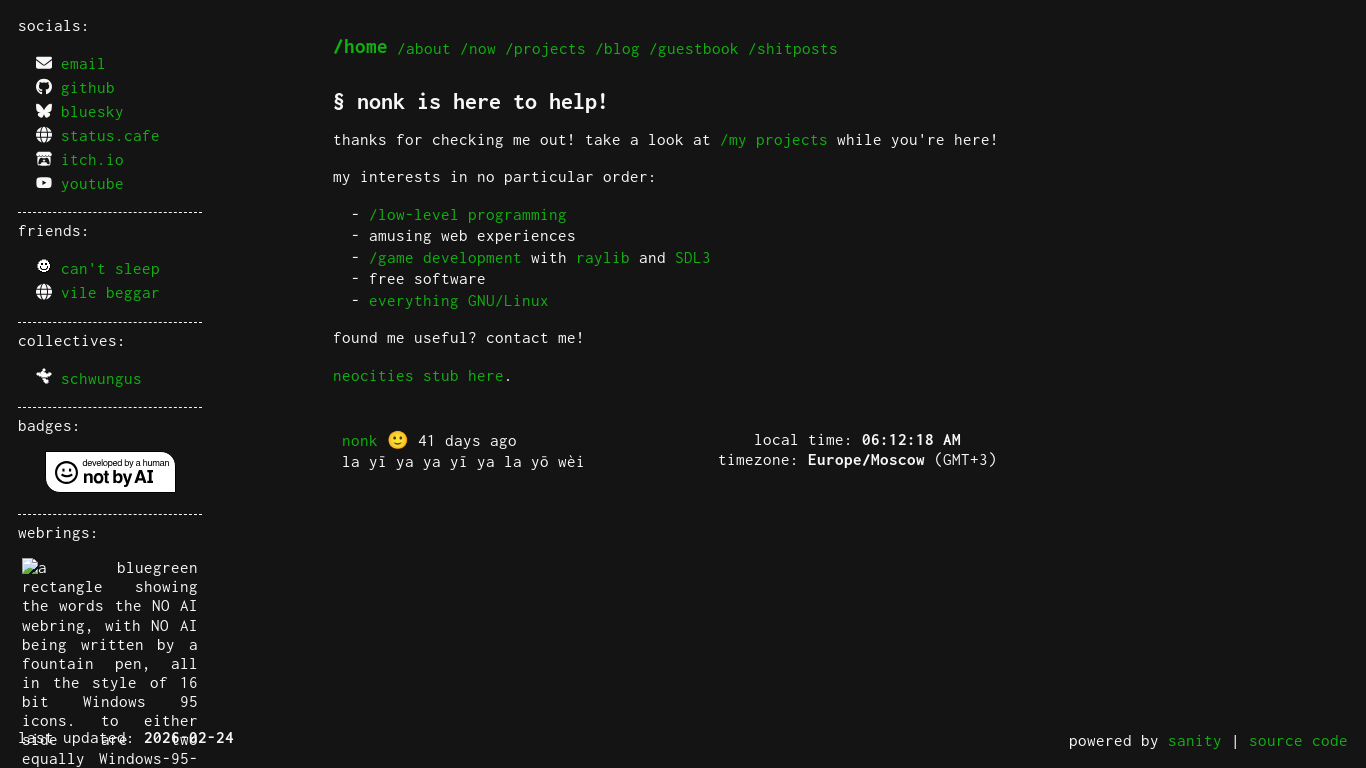

Set viewport to portrait (828x1792) on home page
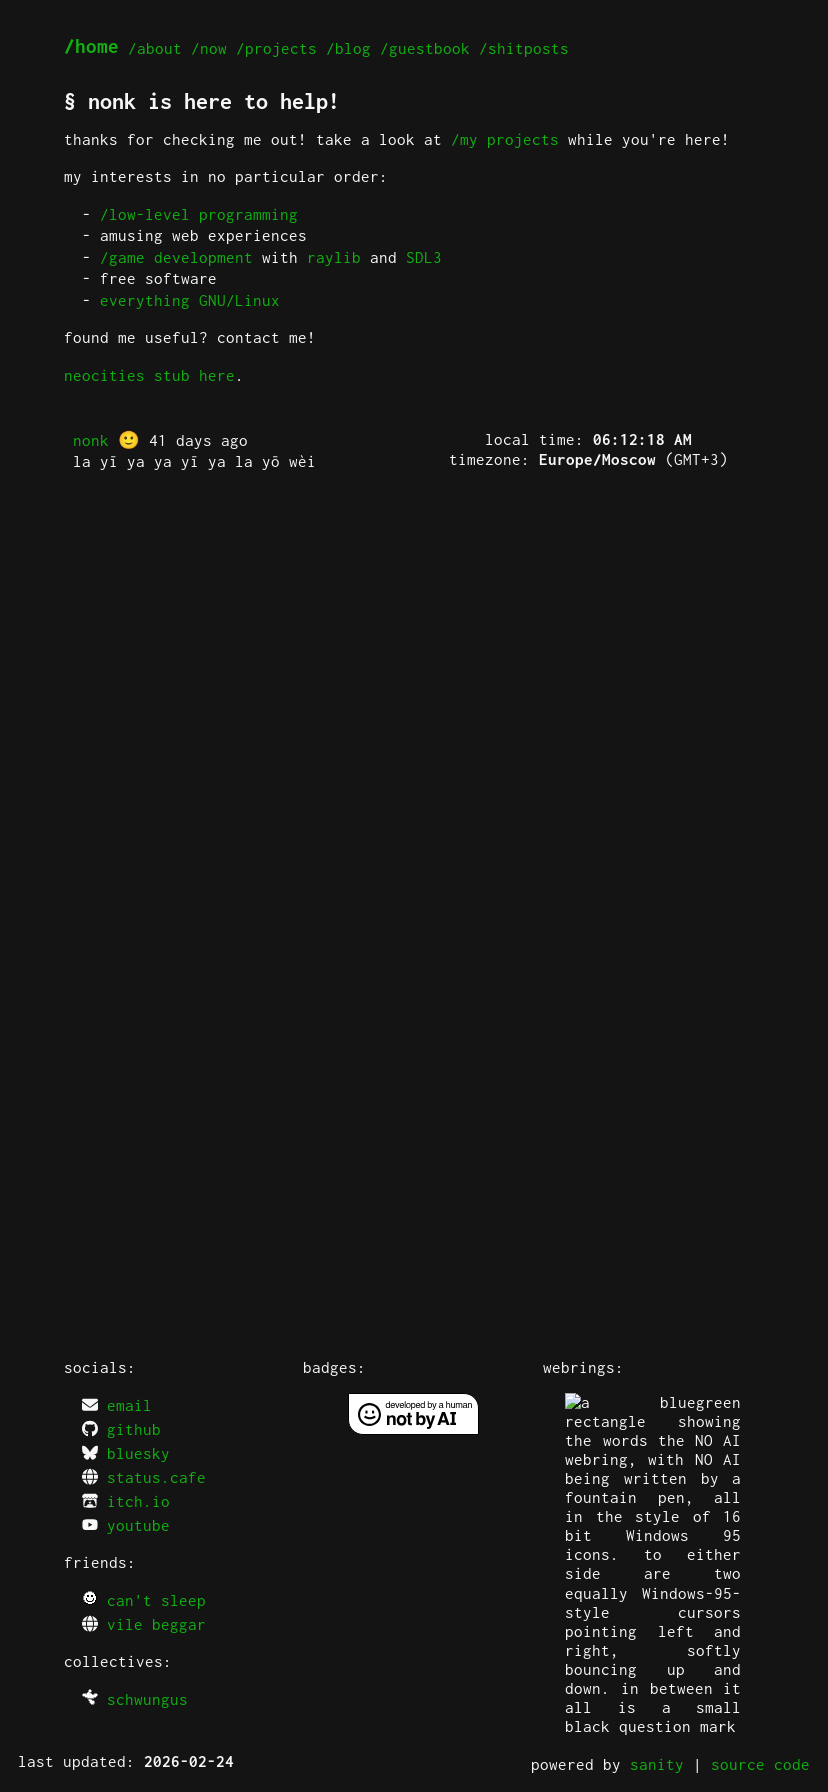

Home page loaded in portrait viewport
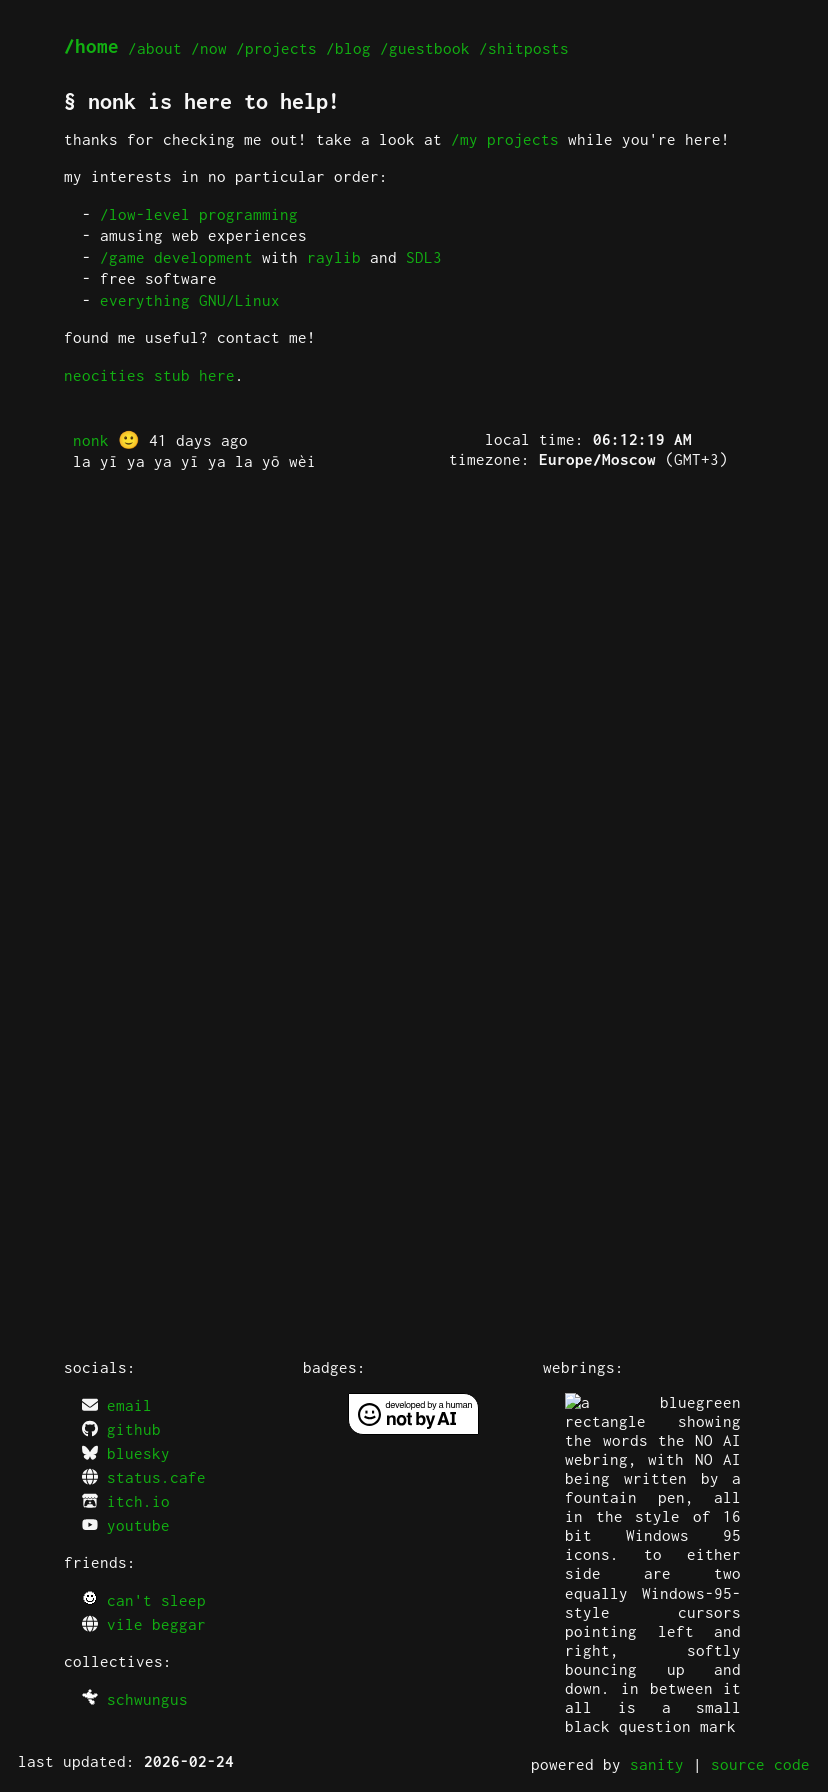

Navigated to projects page
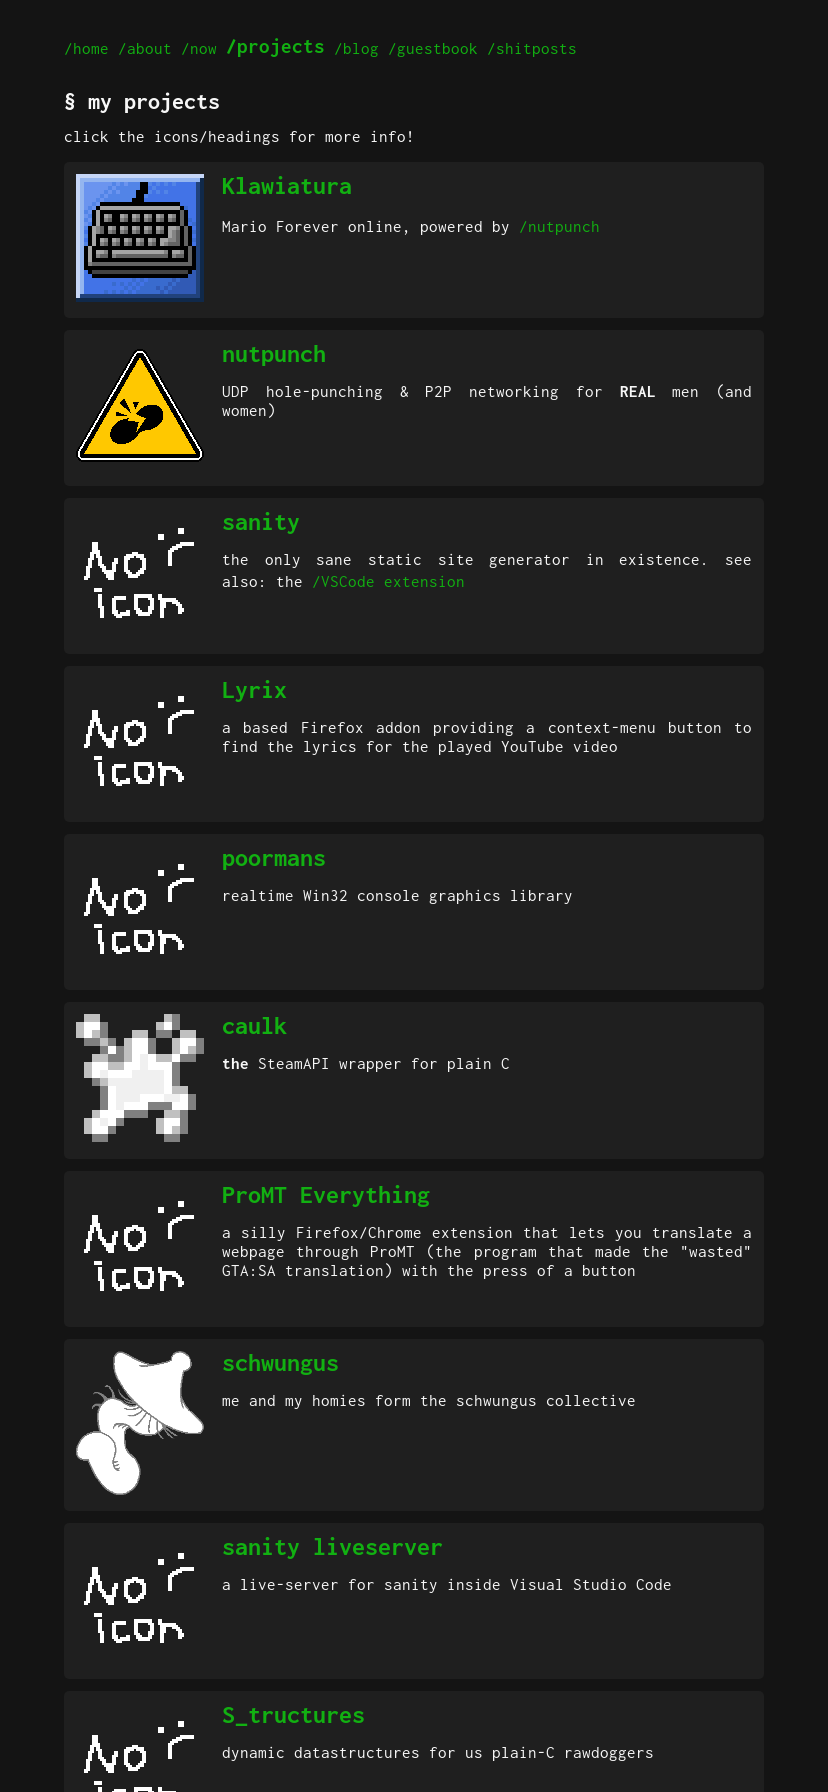

Projects page loaded
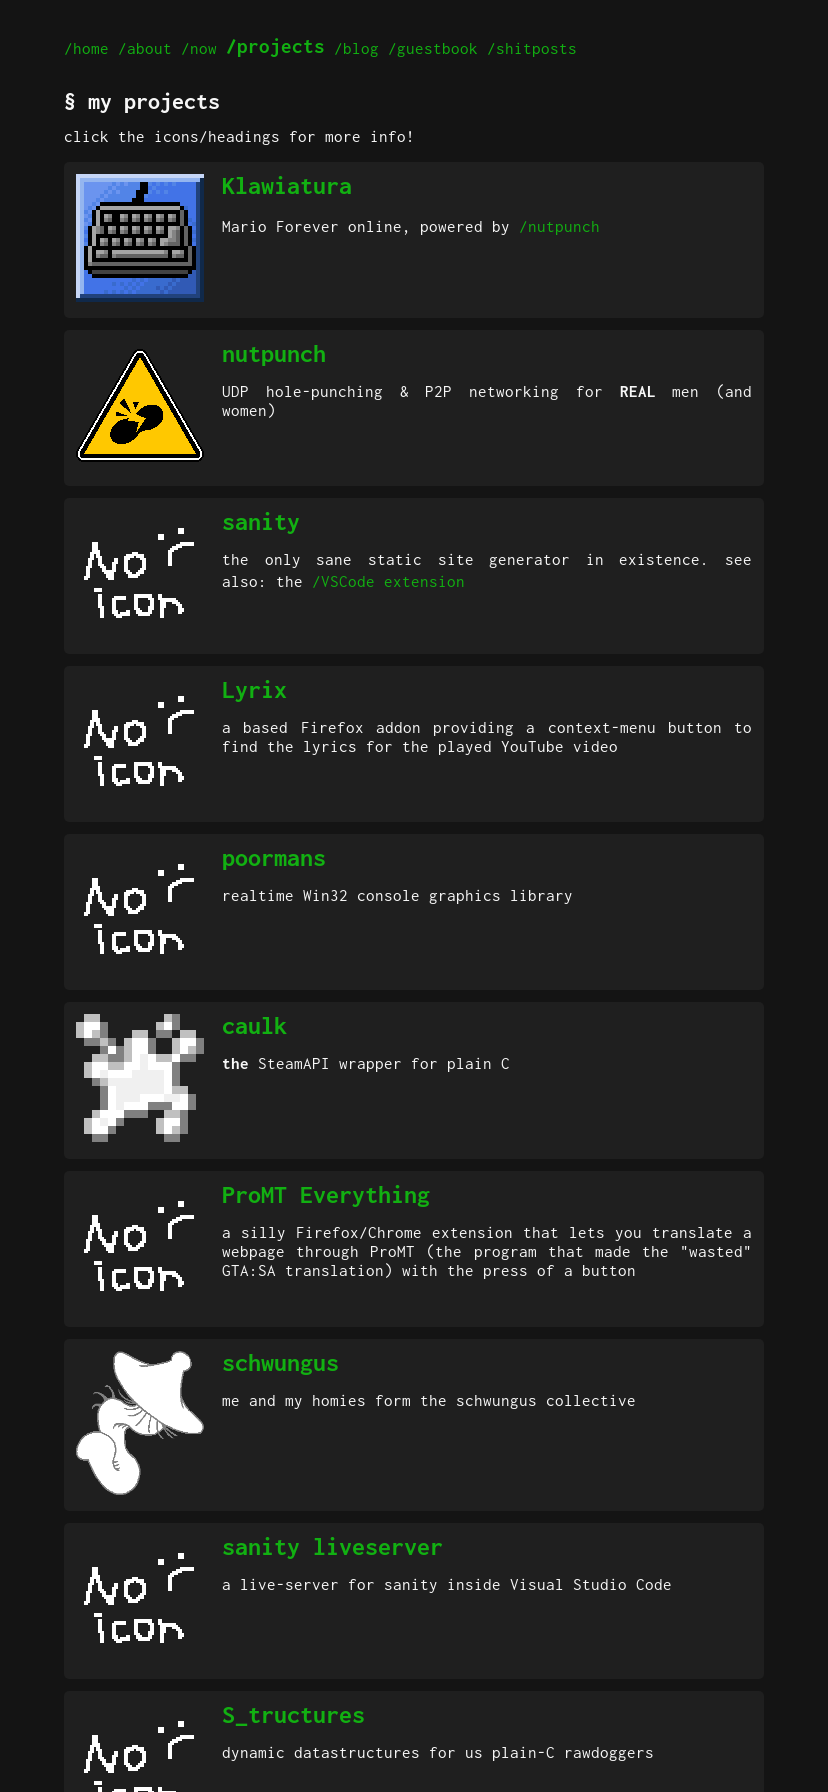

Set viewport to landscape (1366x768) on projects page
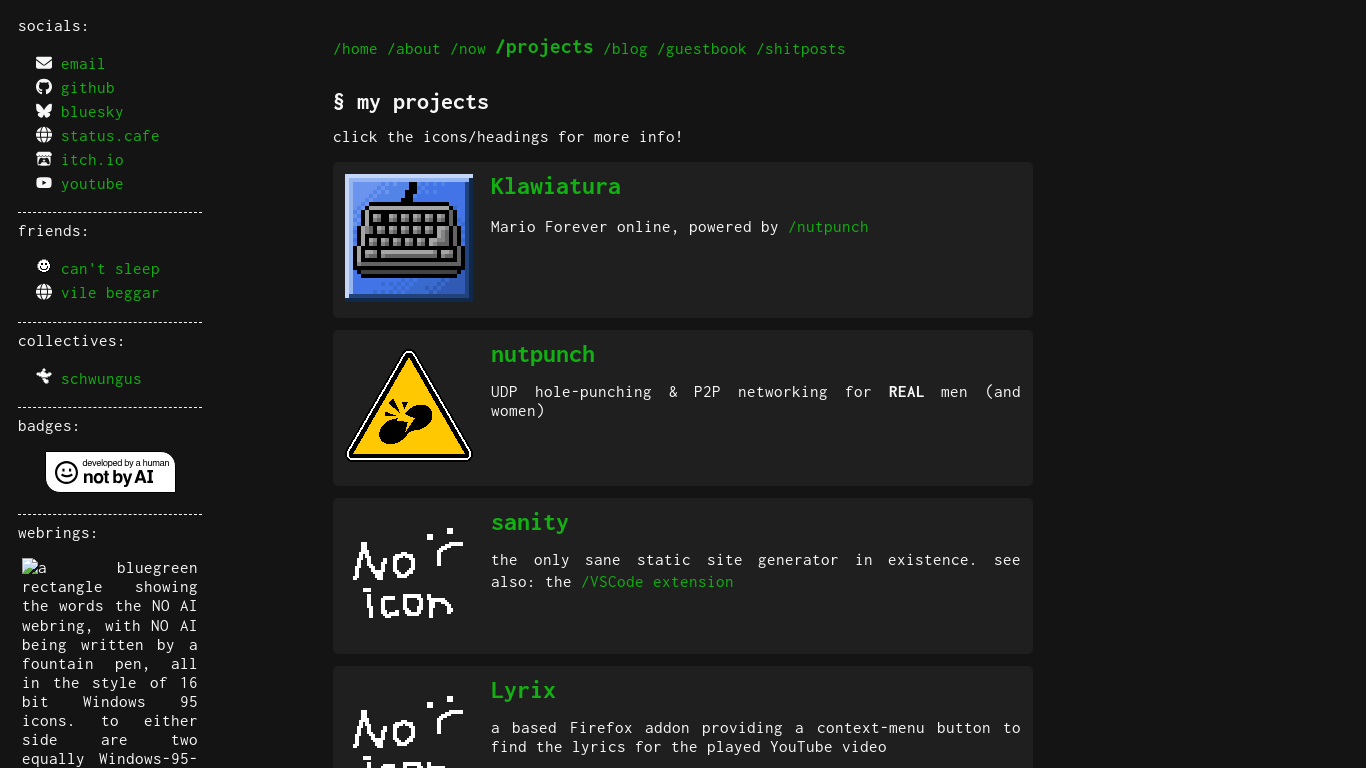

Projects page loaded in landscape viewport
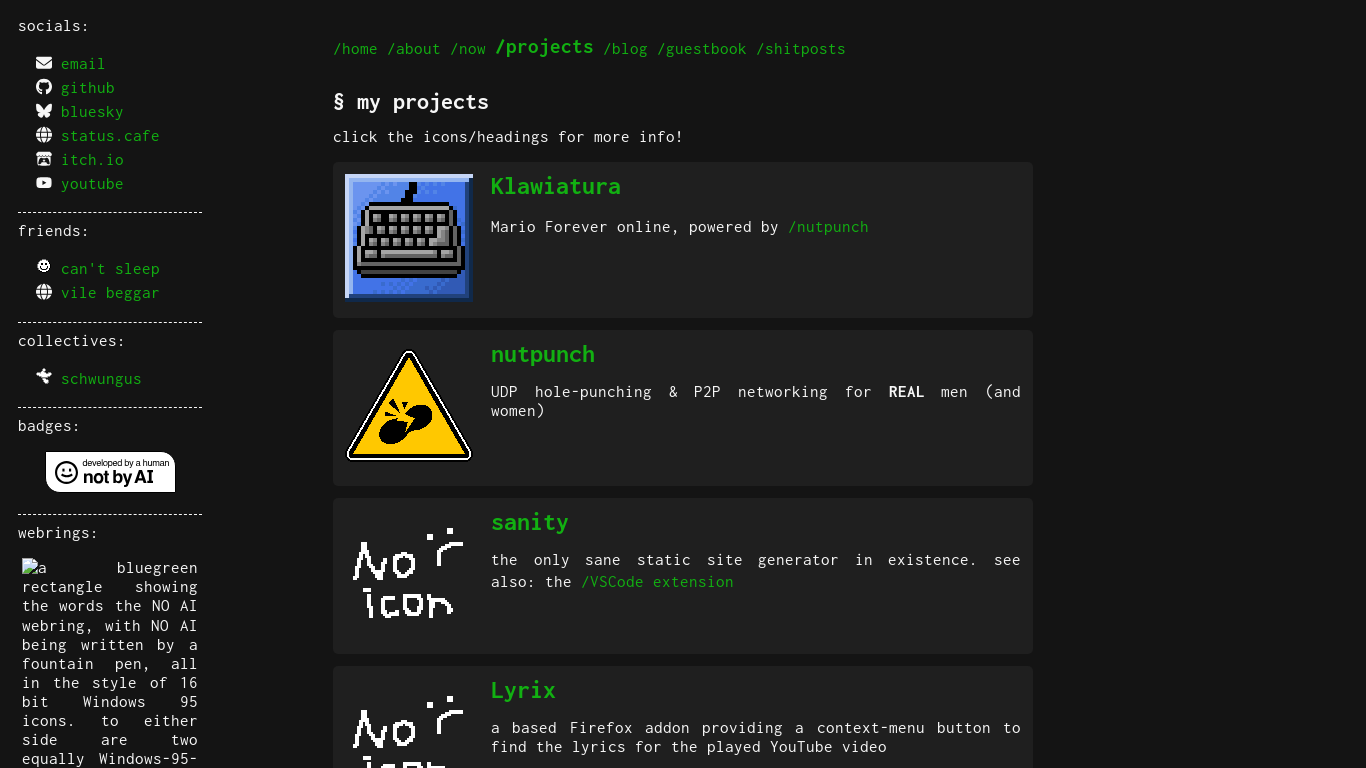

Set viewport to portrait (828x1792) on projects page
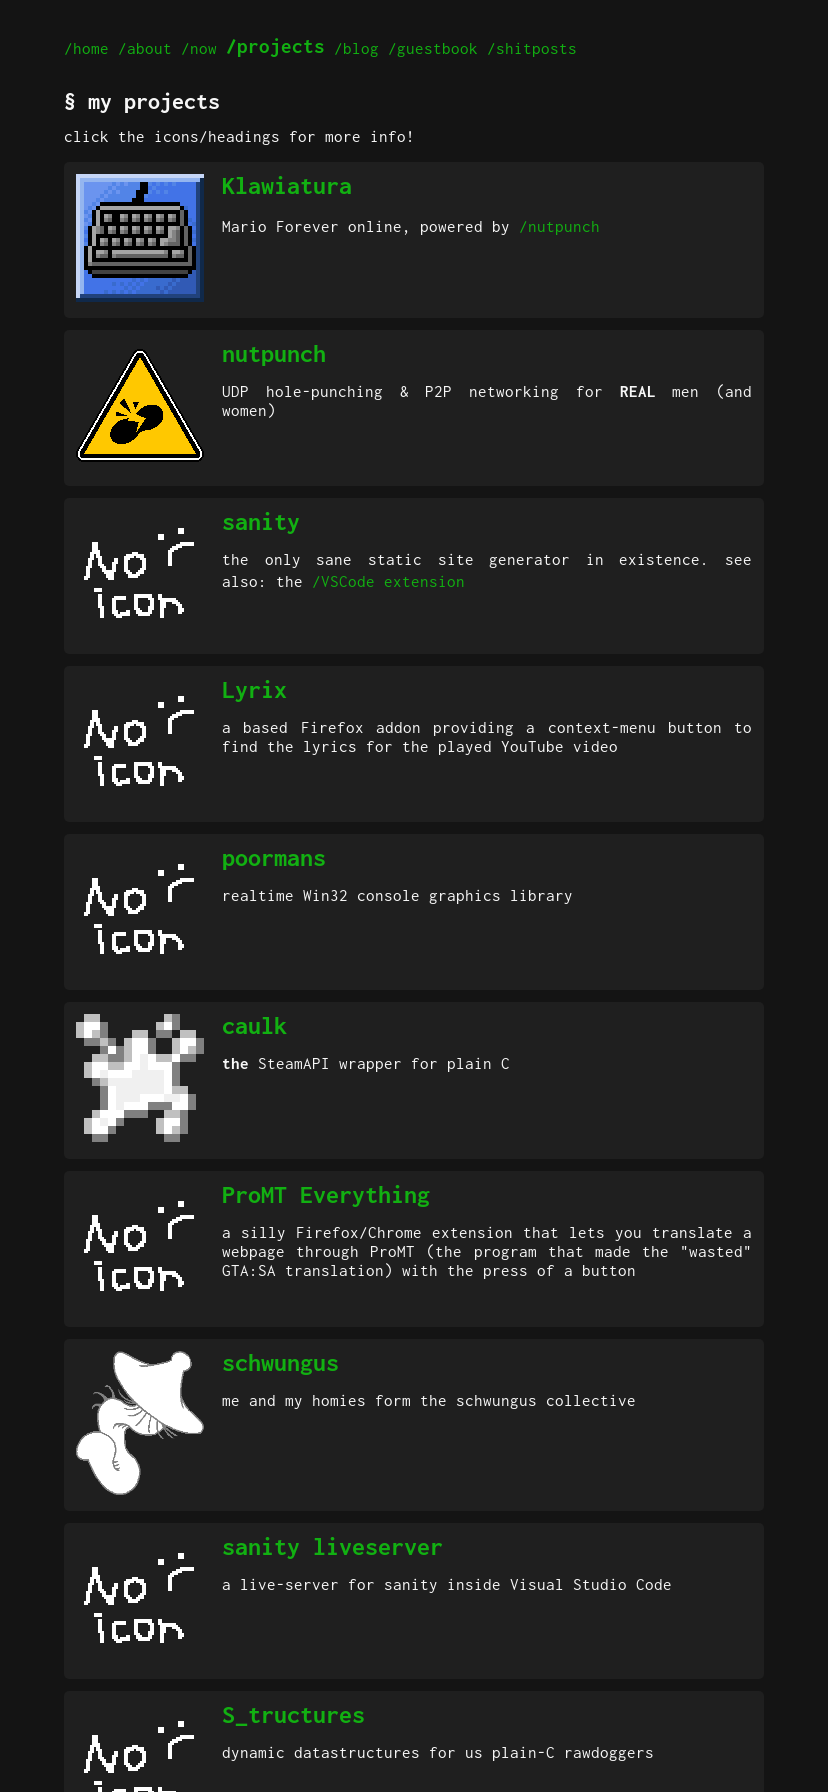

Projects page loaded in portrait viewport
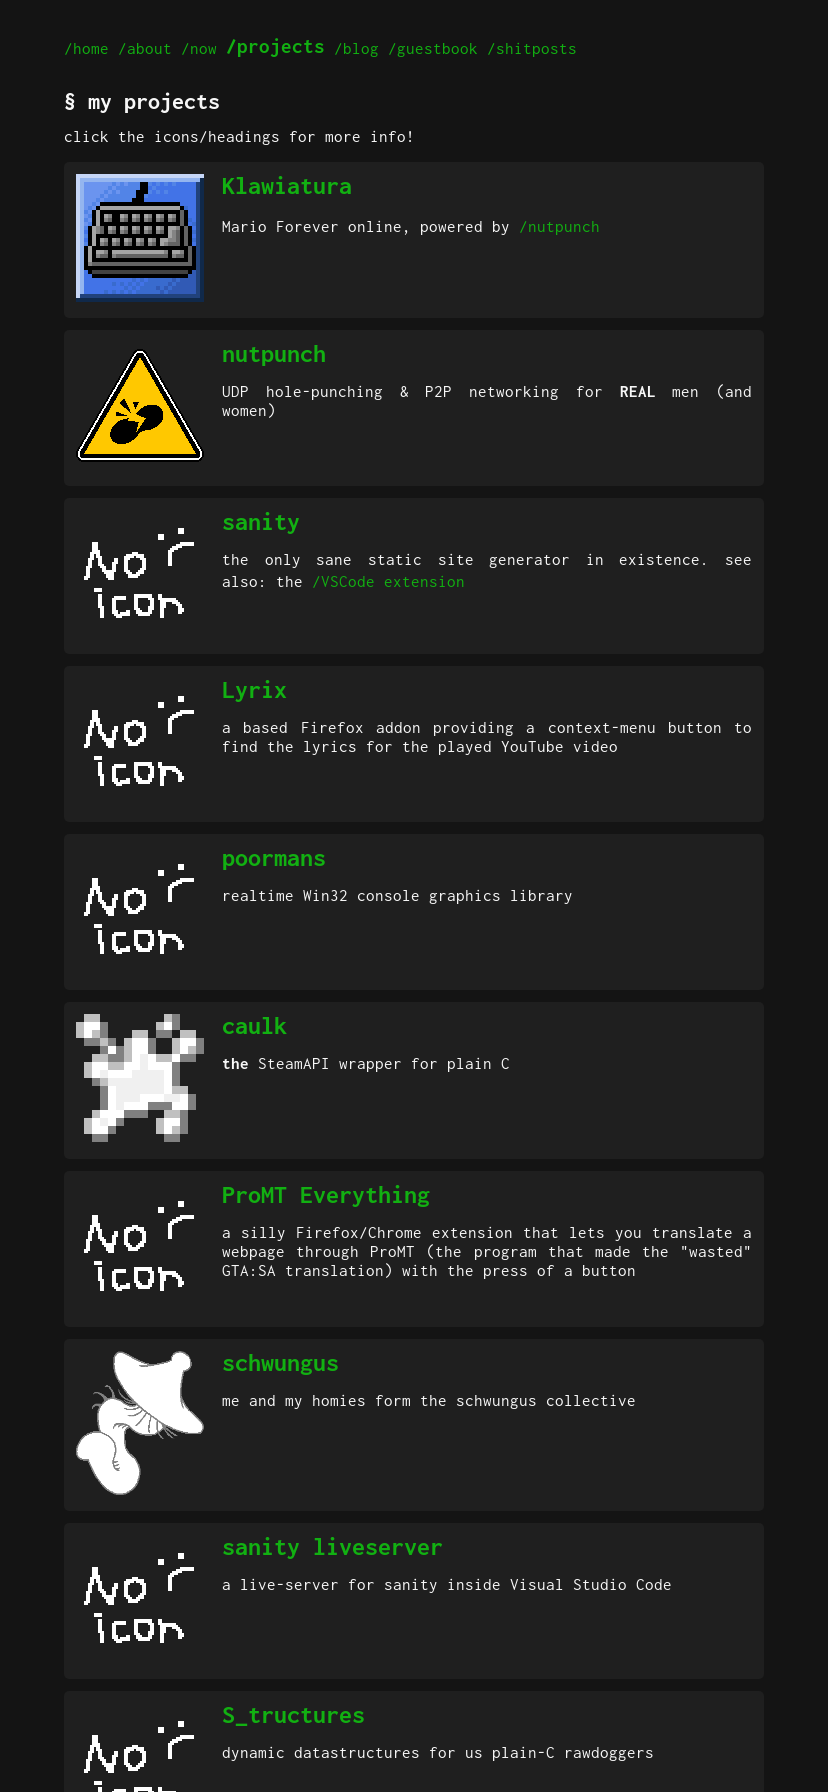

Navigated to about page
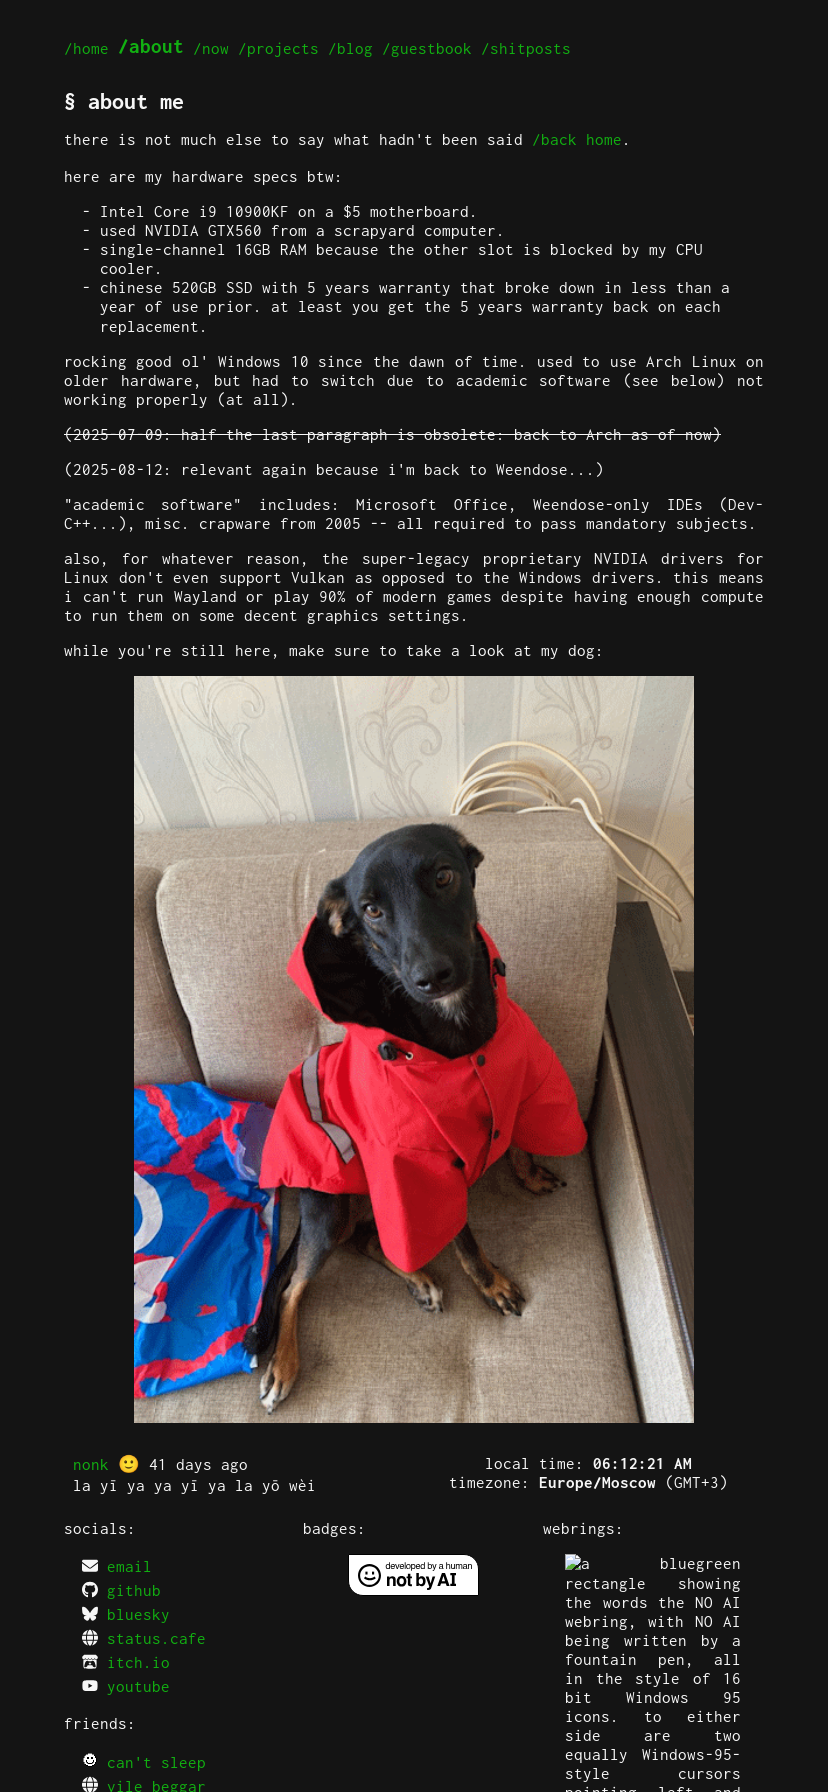

About page loaded
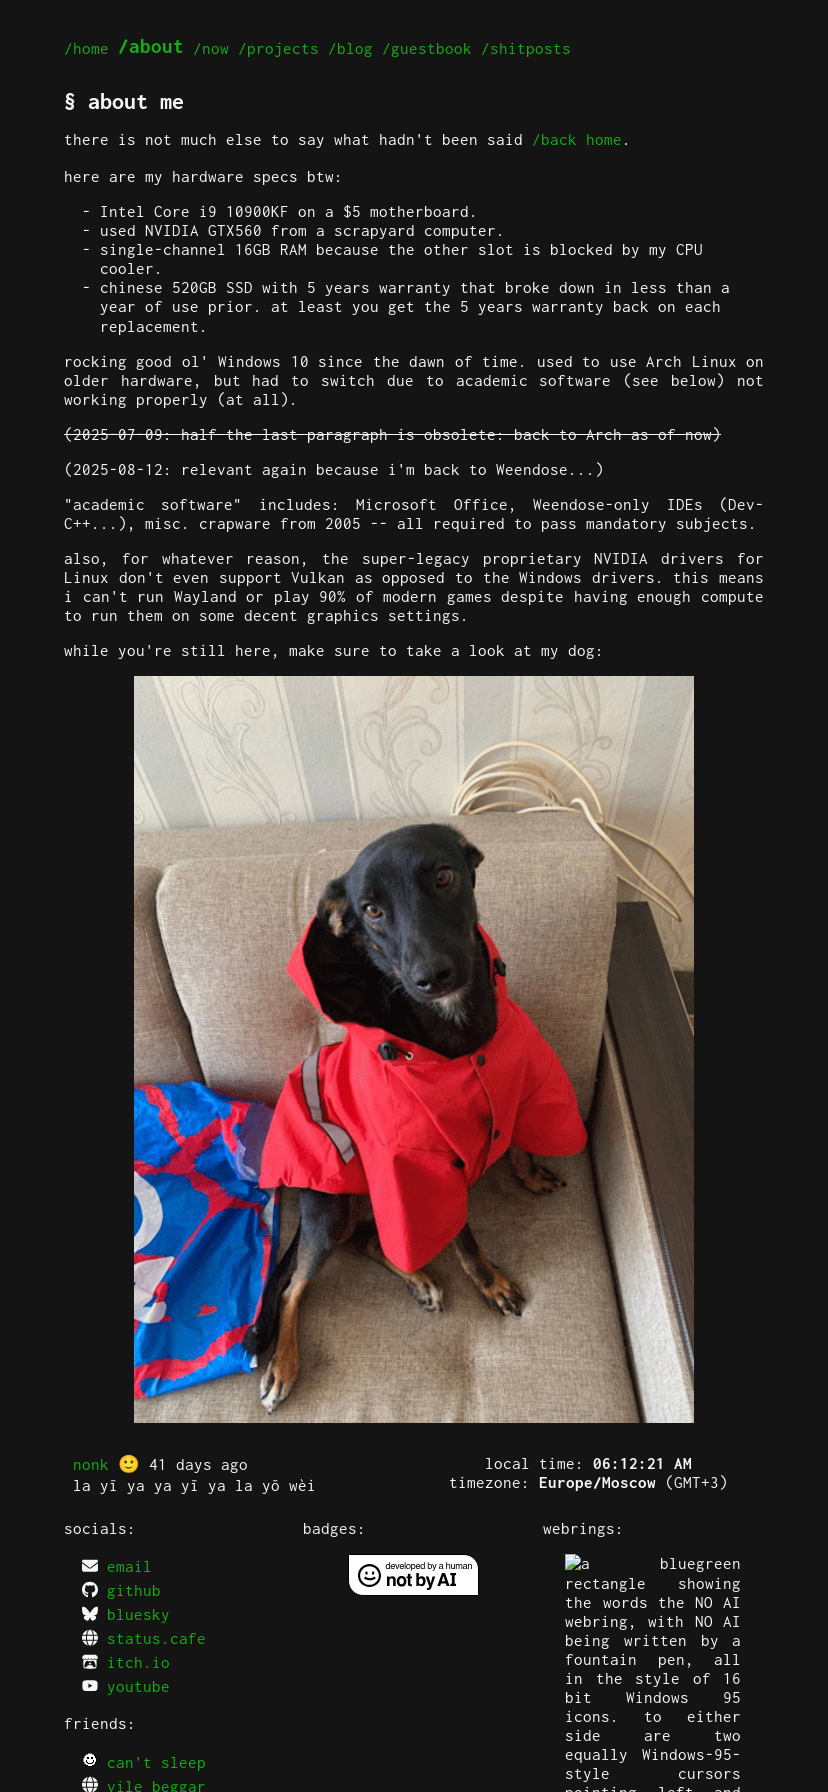

Set viewport to landscape (1366x768) on about page
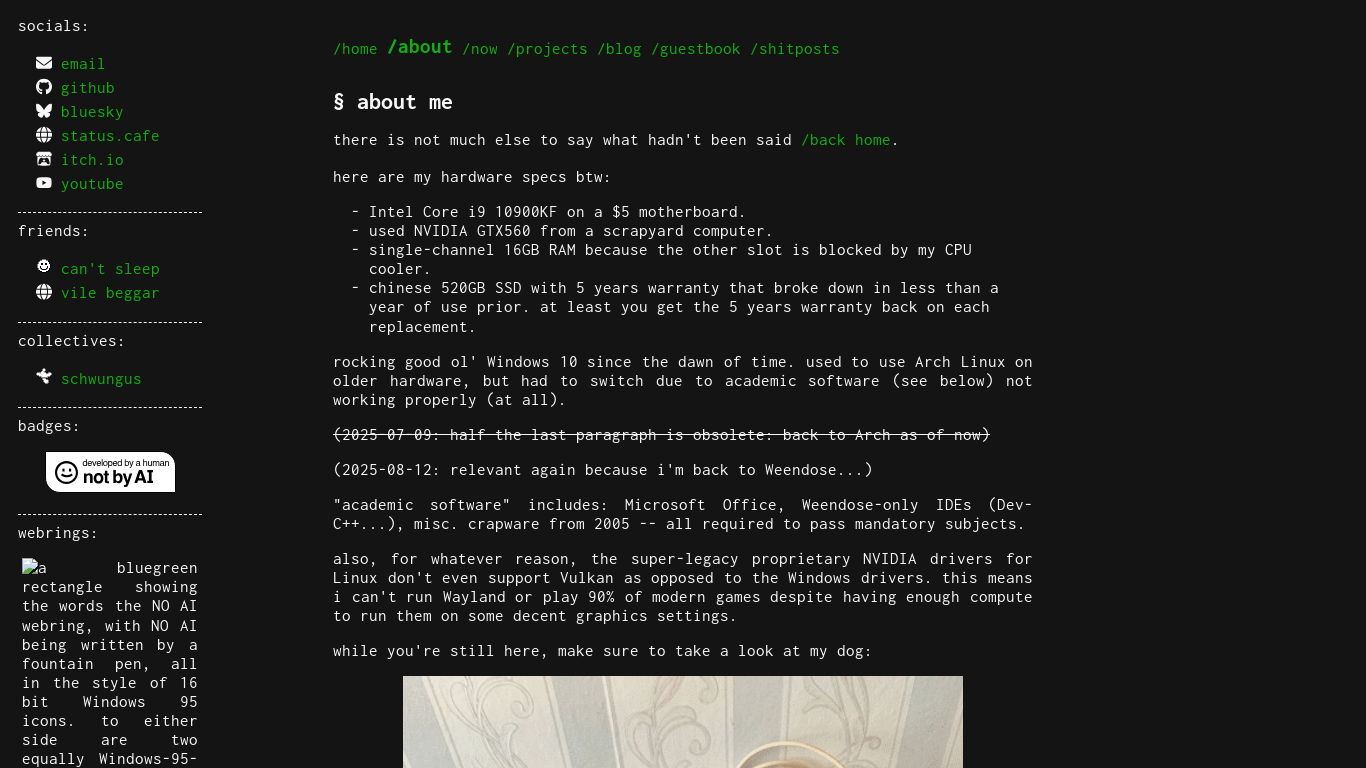

About page loaded in landscape viewport
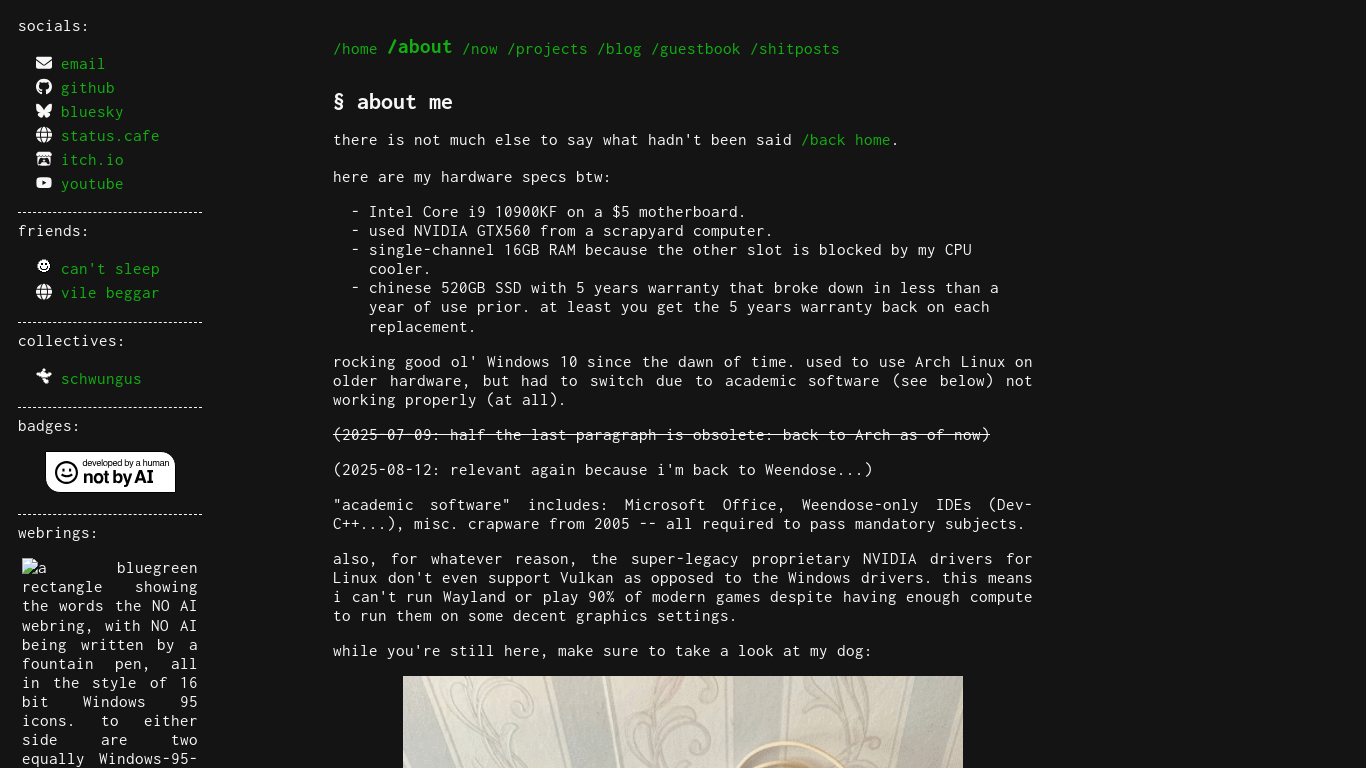

Set viewport to portrait (828x1792) on about page
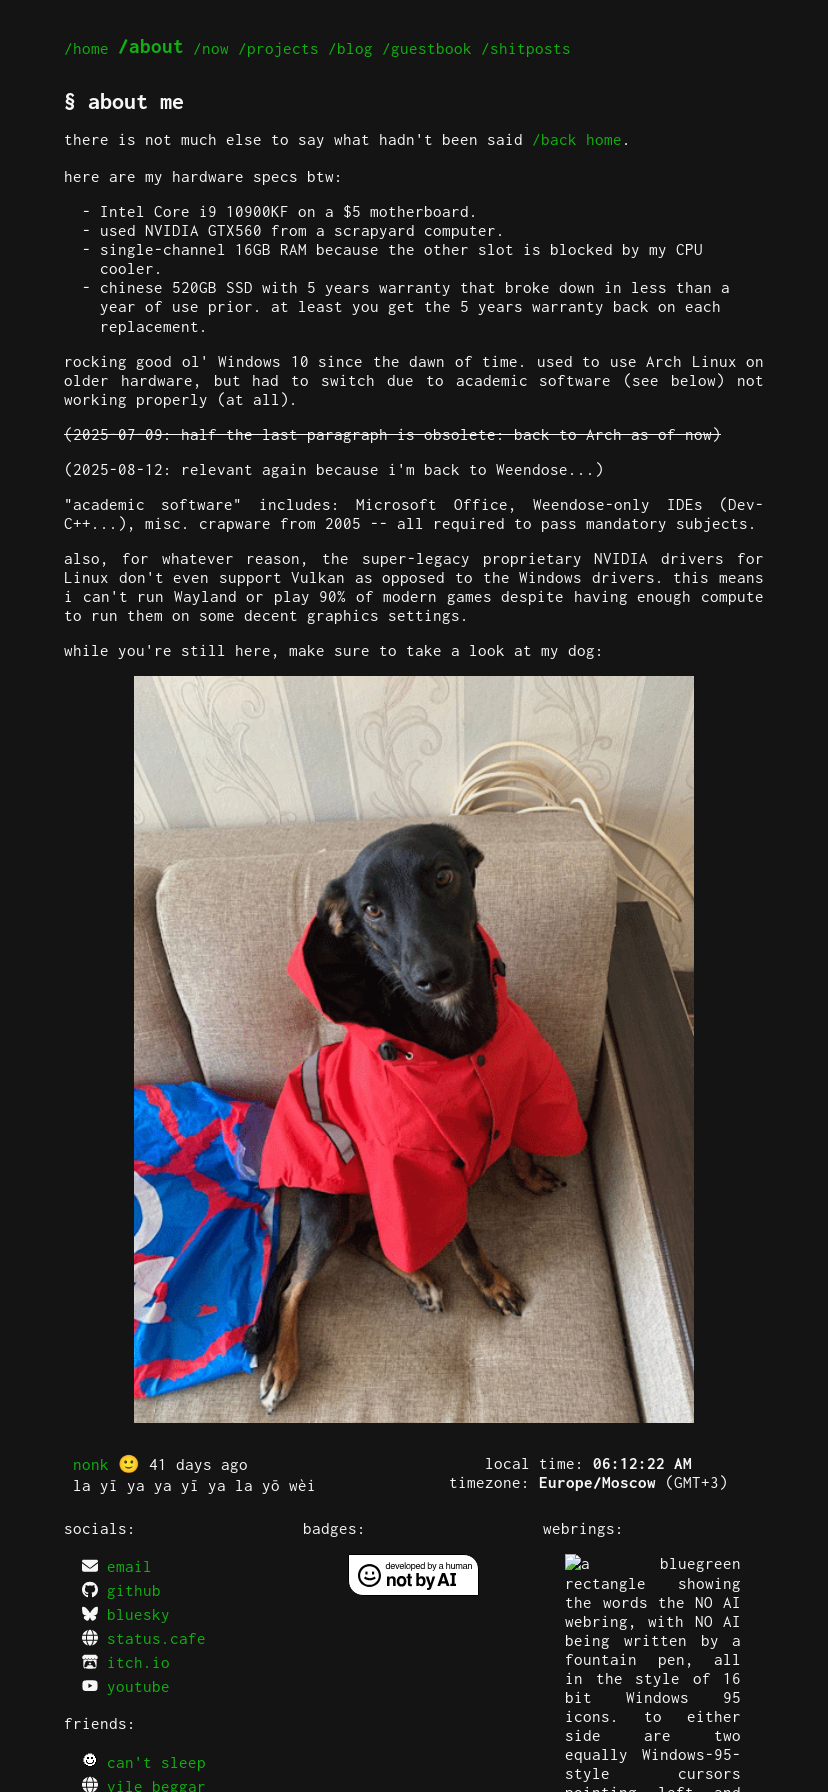

About page loaded in portrait viewport
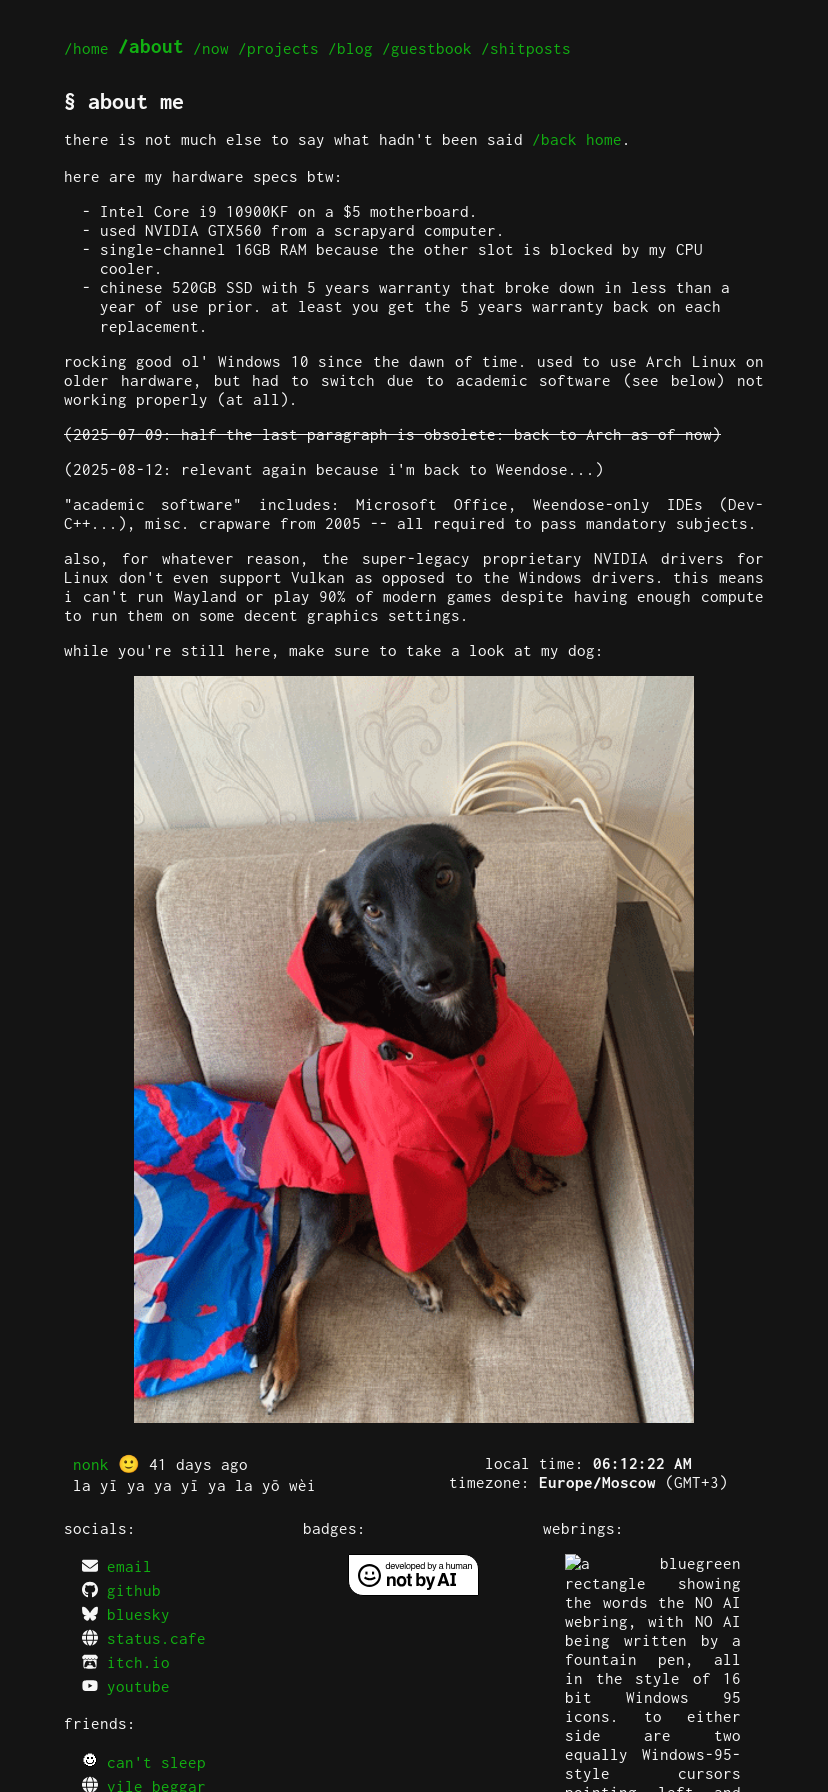

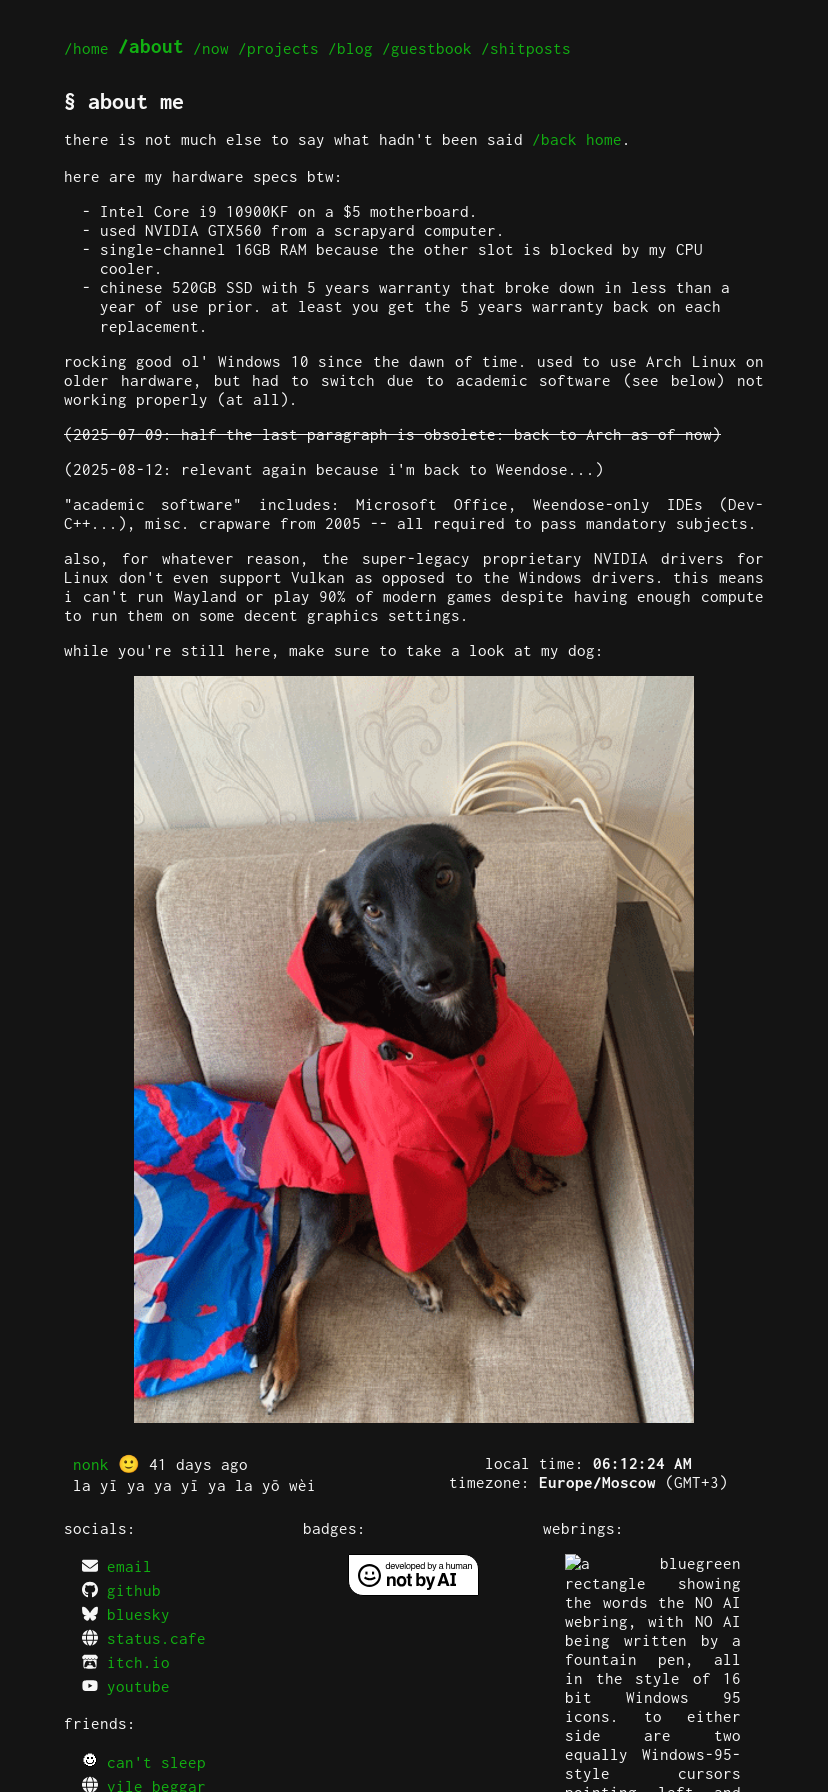